Tests clicking a button identified by its CSS class on the UI Testing Playground class attribute page

Starting URL: http://uitestingplayground.com/classattr

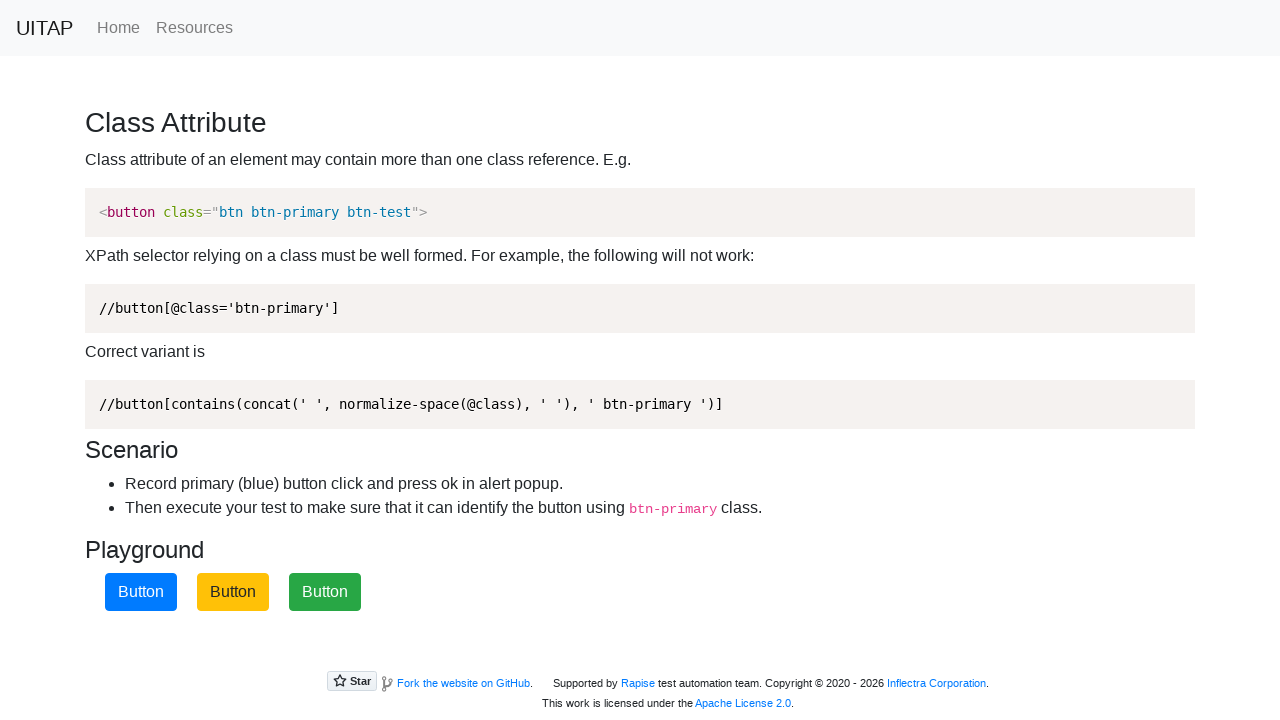

Navigated to UI Testing Playground class attribute page
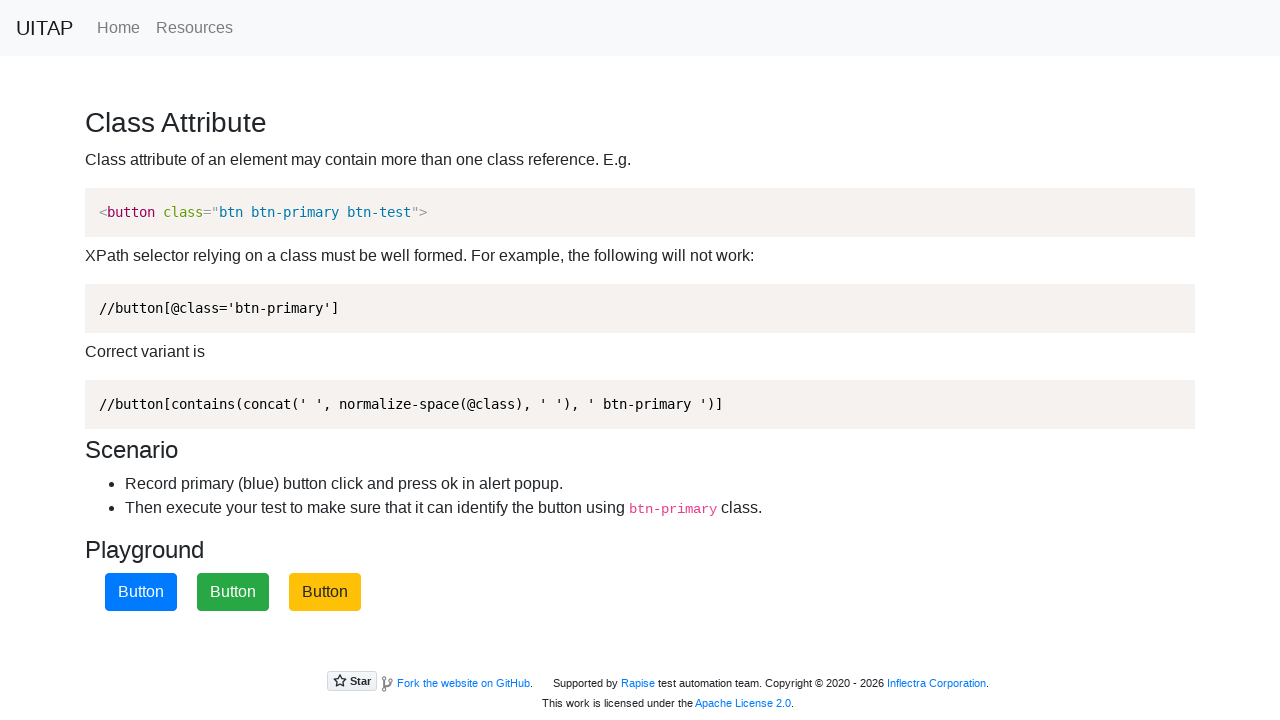

Clicked the blue button with btn-primary class at (141, 592) on .btn-primary
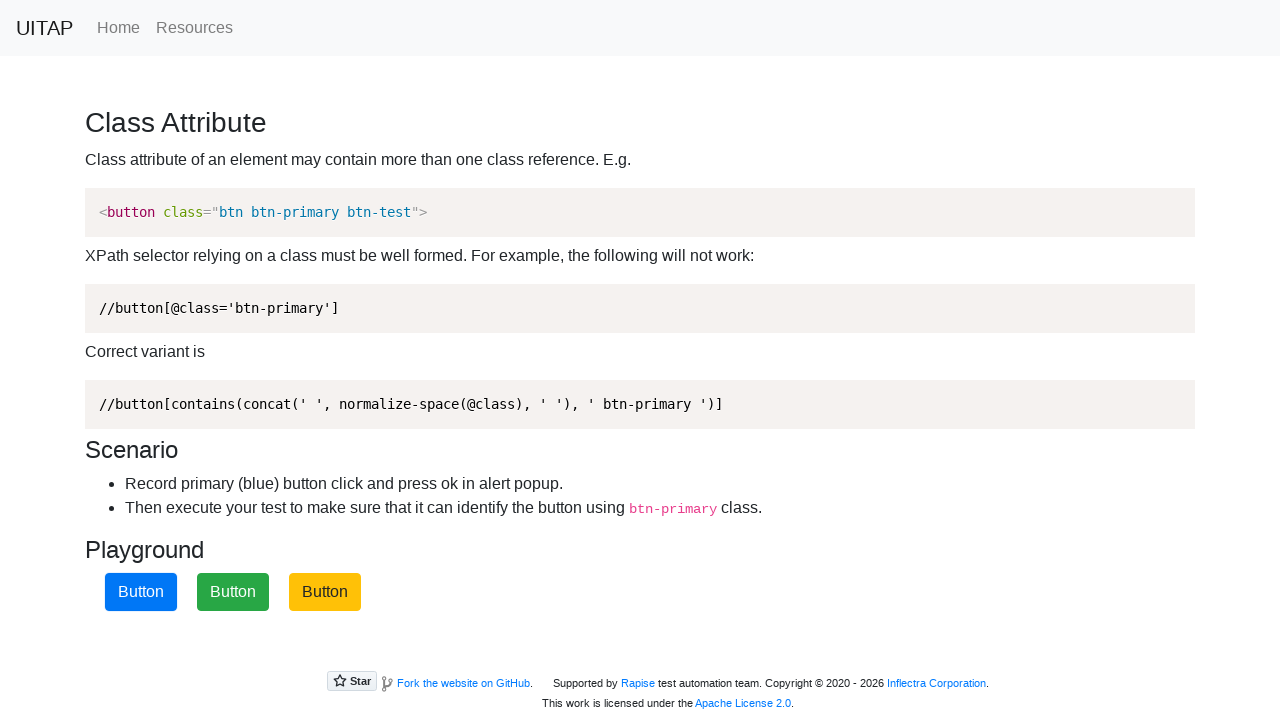

Set up dialog handler to accept alerts
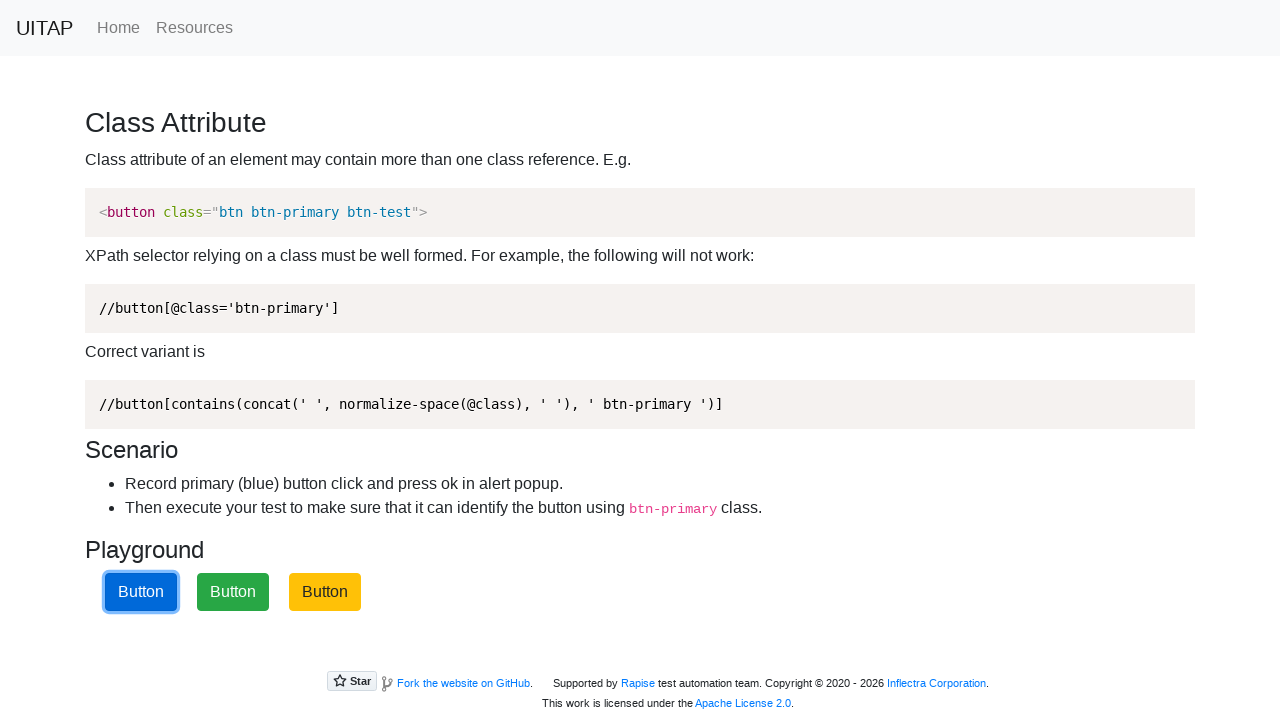

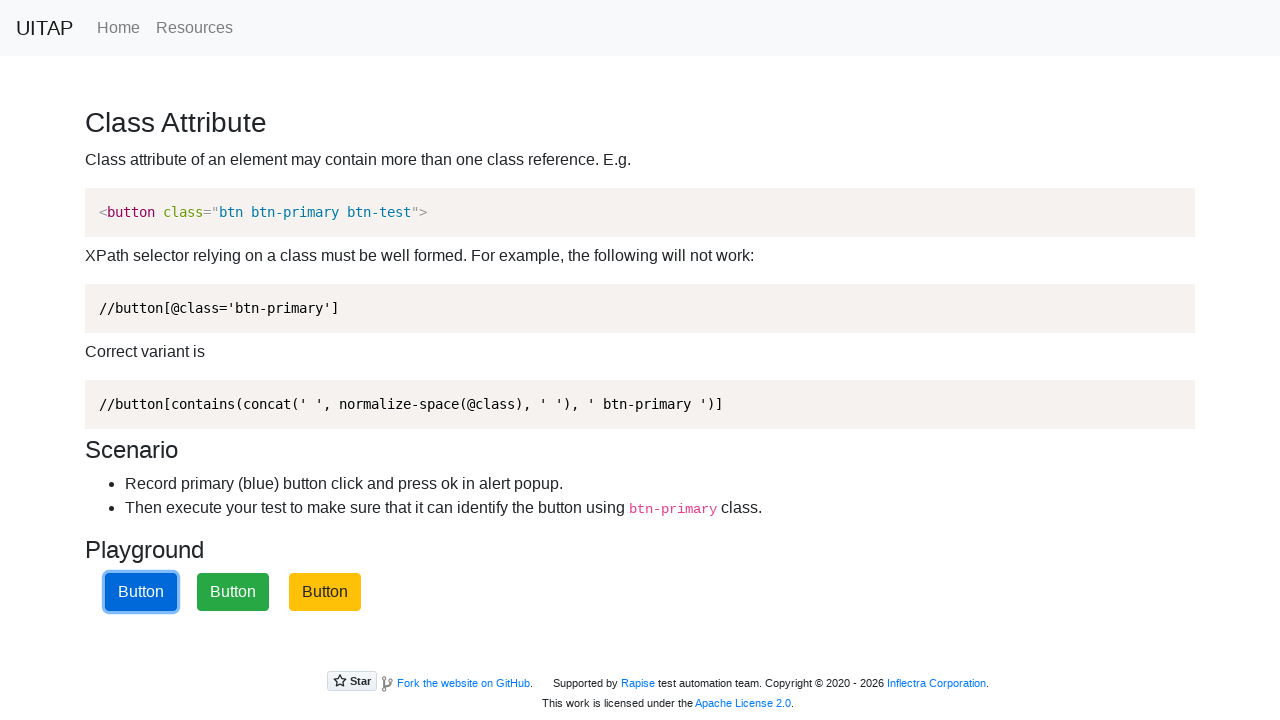